Tests nested iframe handling by navigating through multiple iframes and filling a text field in the innermost iframe

Starting URL: https://demo.automationtesting.in/Frames.html

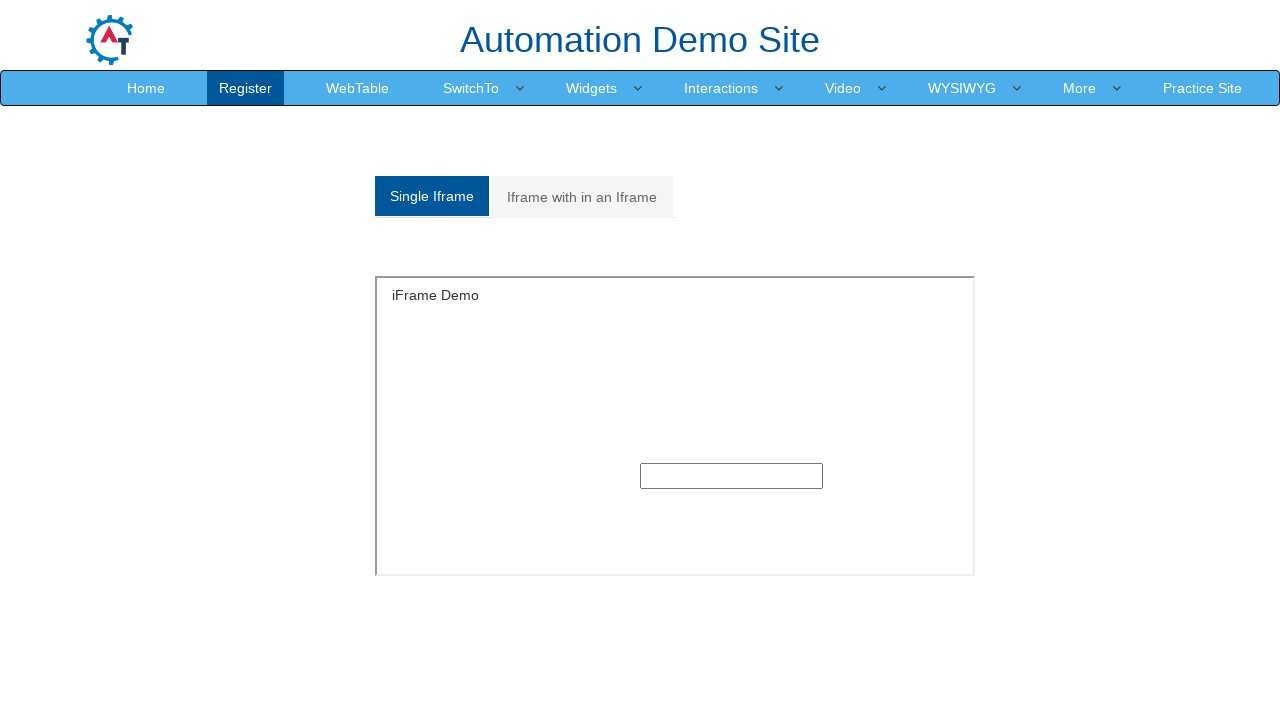

Clicked on 'Iframe with in an Iframe' tab at (582, 197) on xpath=//a[text()='Iframe with in an Iframe']
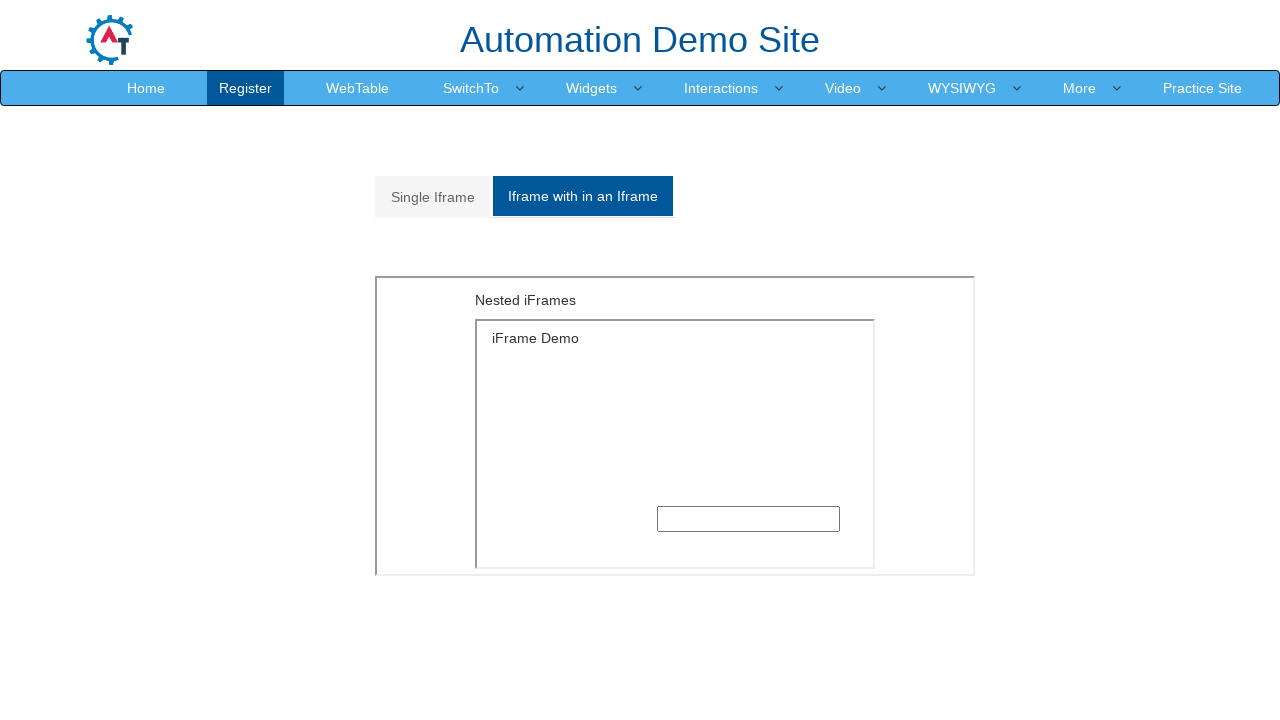

Waited for outer iframe to be visible
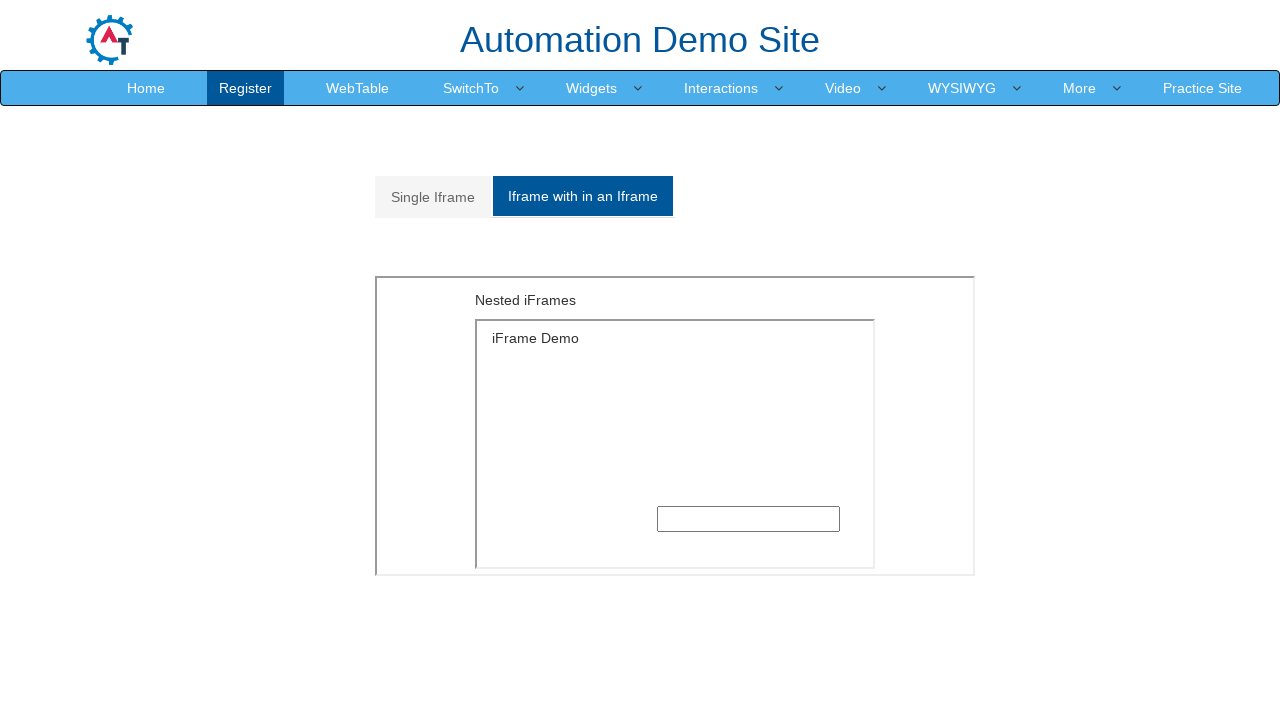

Switched to outer iframe
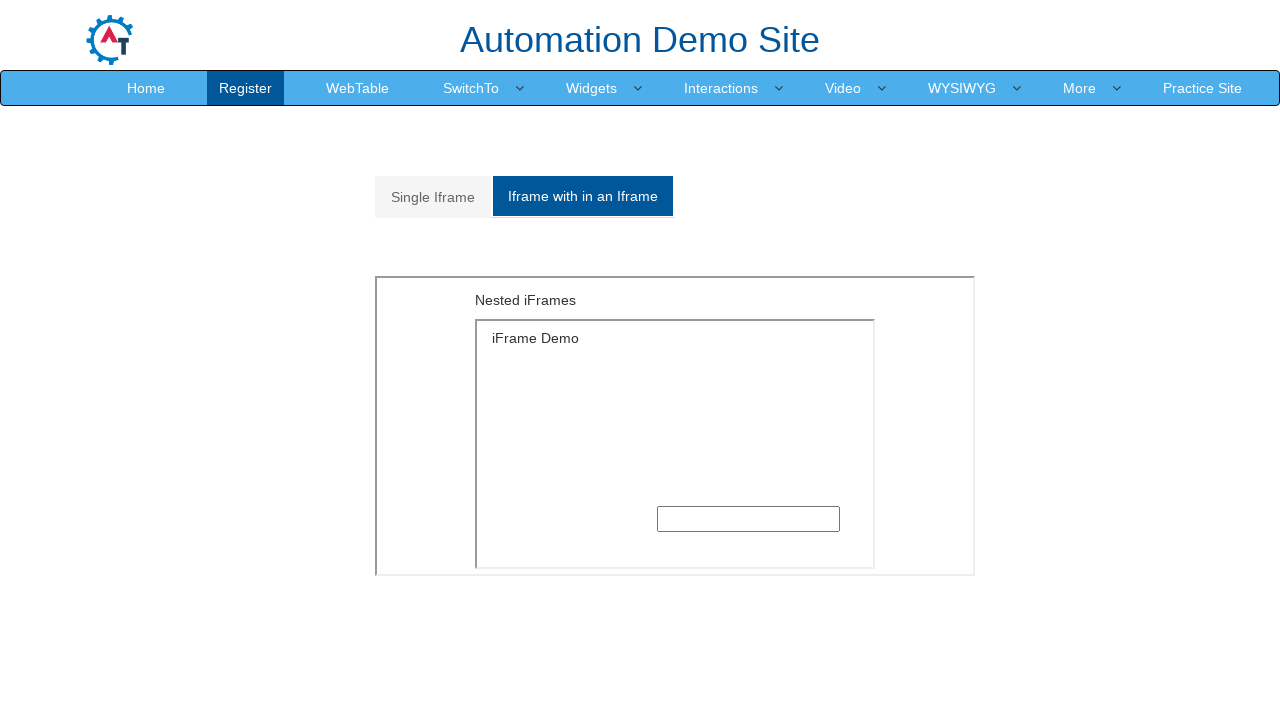

Switched to inner iframe within the outer iframe
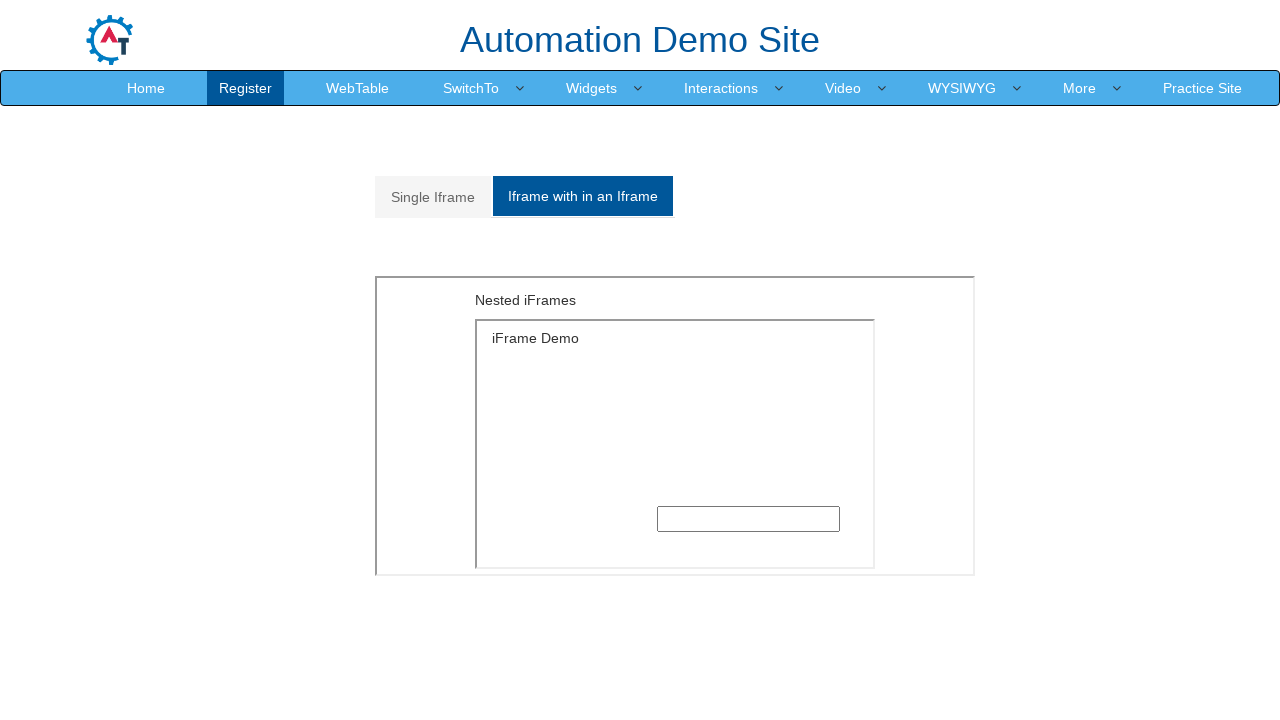

Filled text field in innermost iframe with 'hi Satish' on xpath=//*[@id='Multiple']/iframe >> internal:control=enter-frame >> xpath=/html/
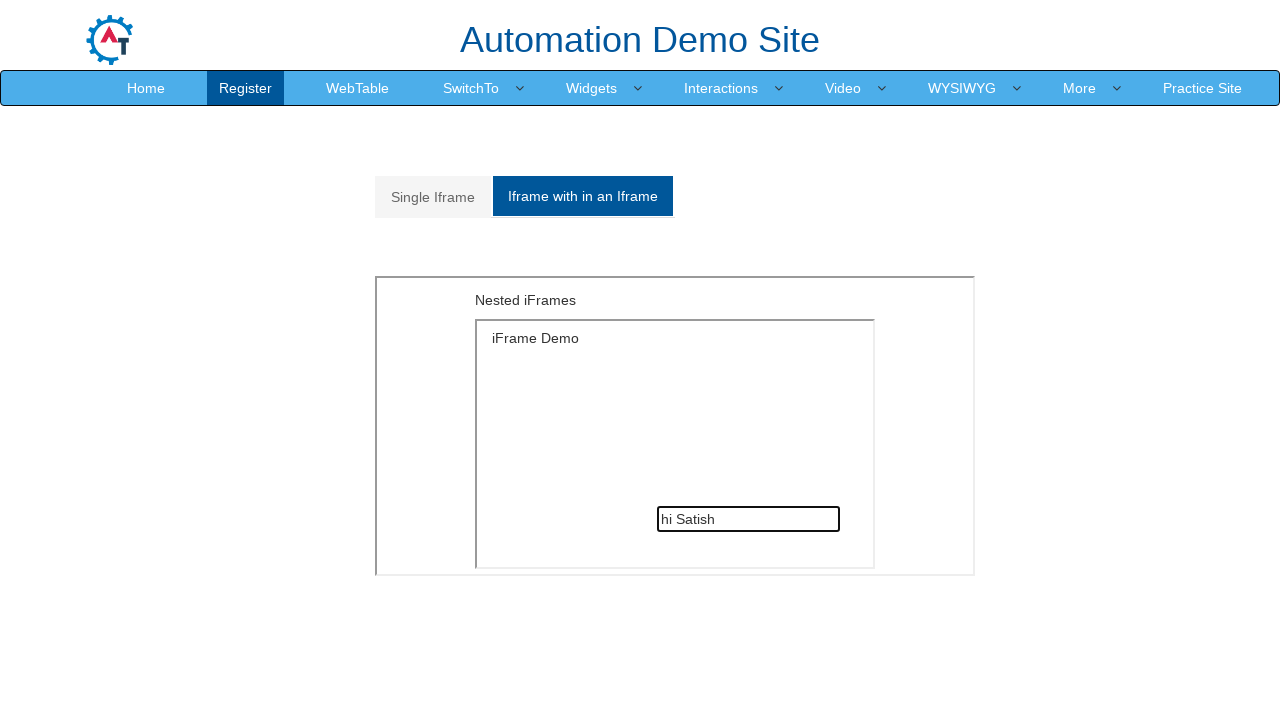

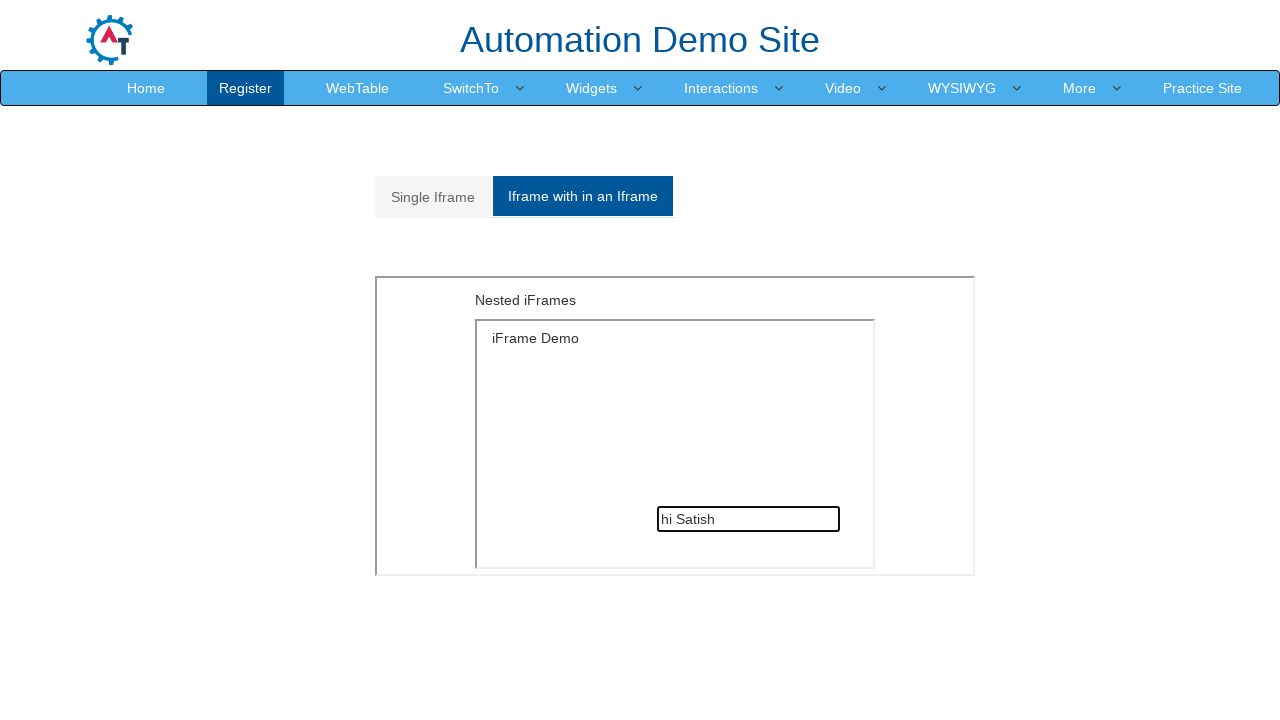